Tests JavaScript confirm dialog by clicking the second alert button, dismissing (canceling) the dialog, and verifying the result text shows "You clicked: Cancel"

Starting URL: https://the-internet.herokuapp.com/javascript_alerts

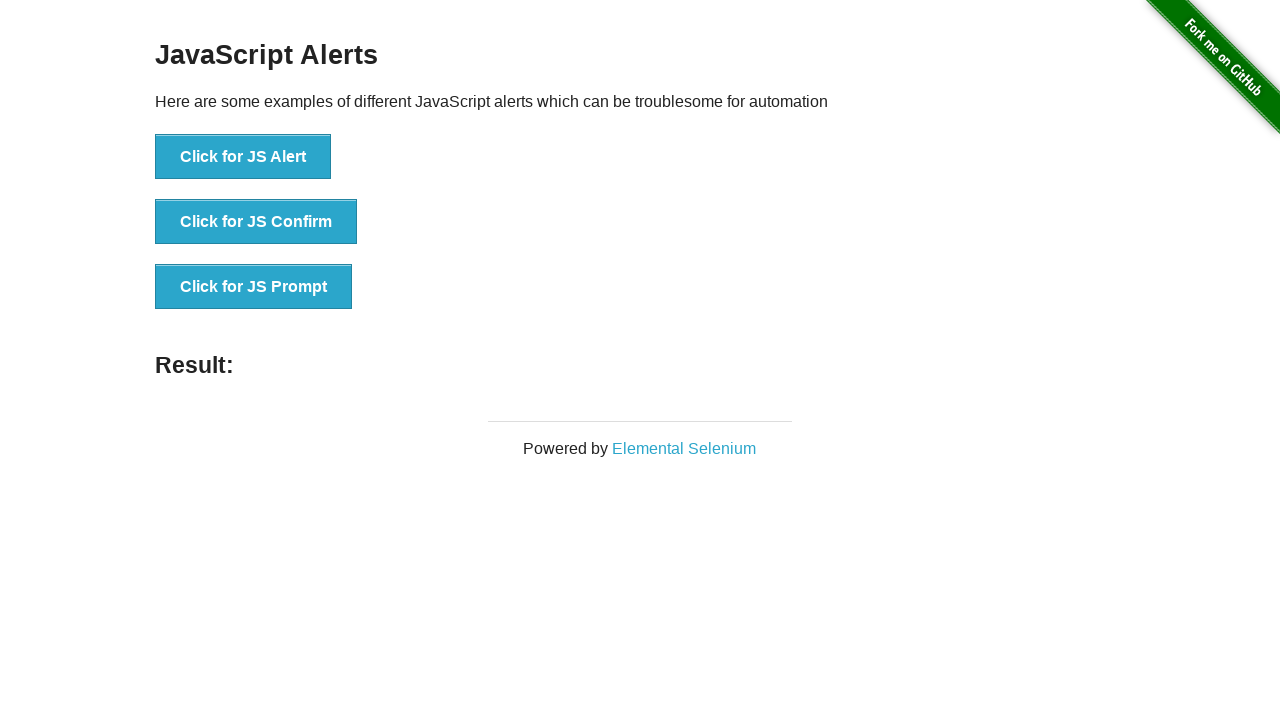

Set up dialog handler to dismiss (cancel) the confirm dialog
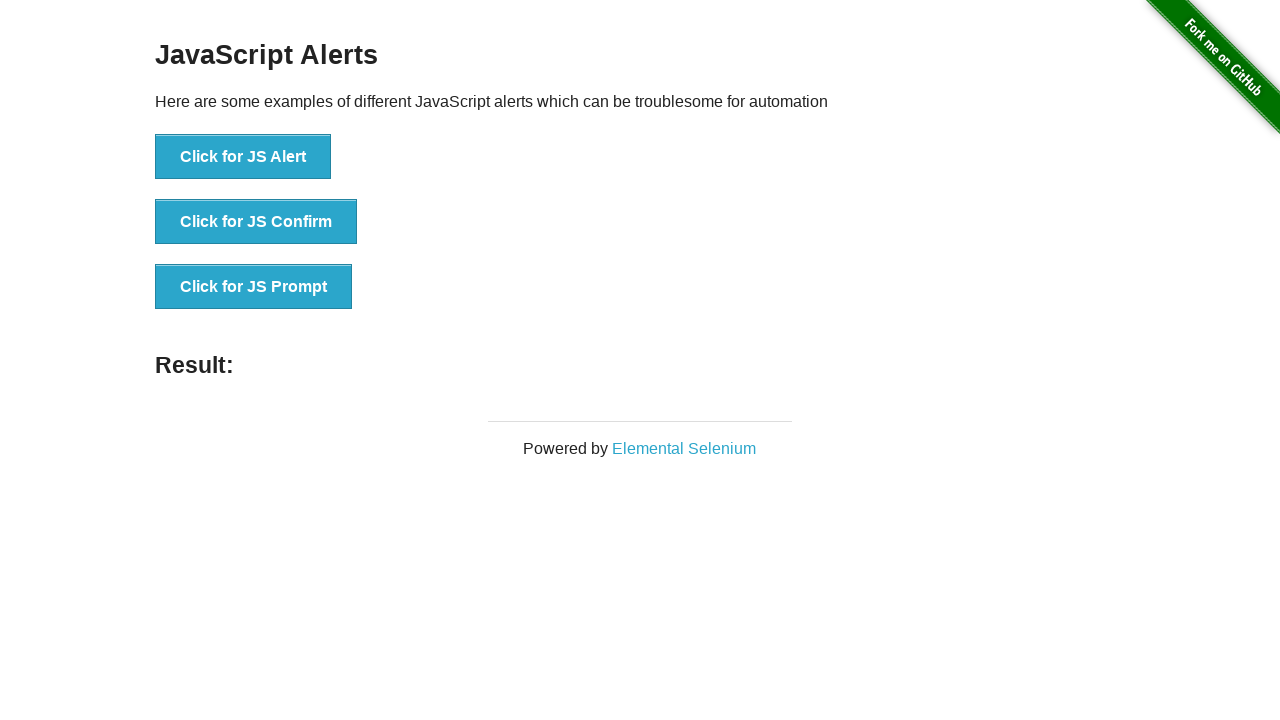

Clicked the 'Click for JS Confirm' button to trigger JavaScript confirm dialog at (256, 222) on xpath=//*[text()='Click for JS Confirm']
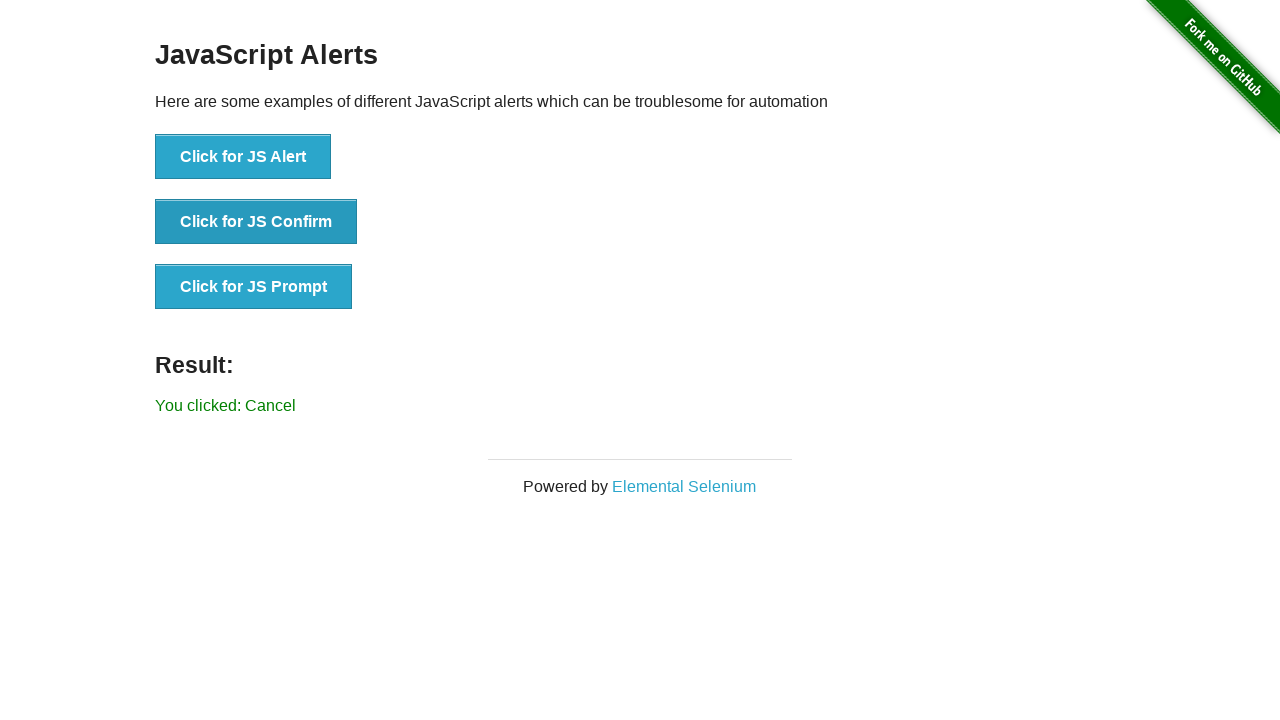

Waited for result element to appear after dismissing the confirm dialog
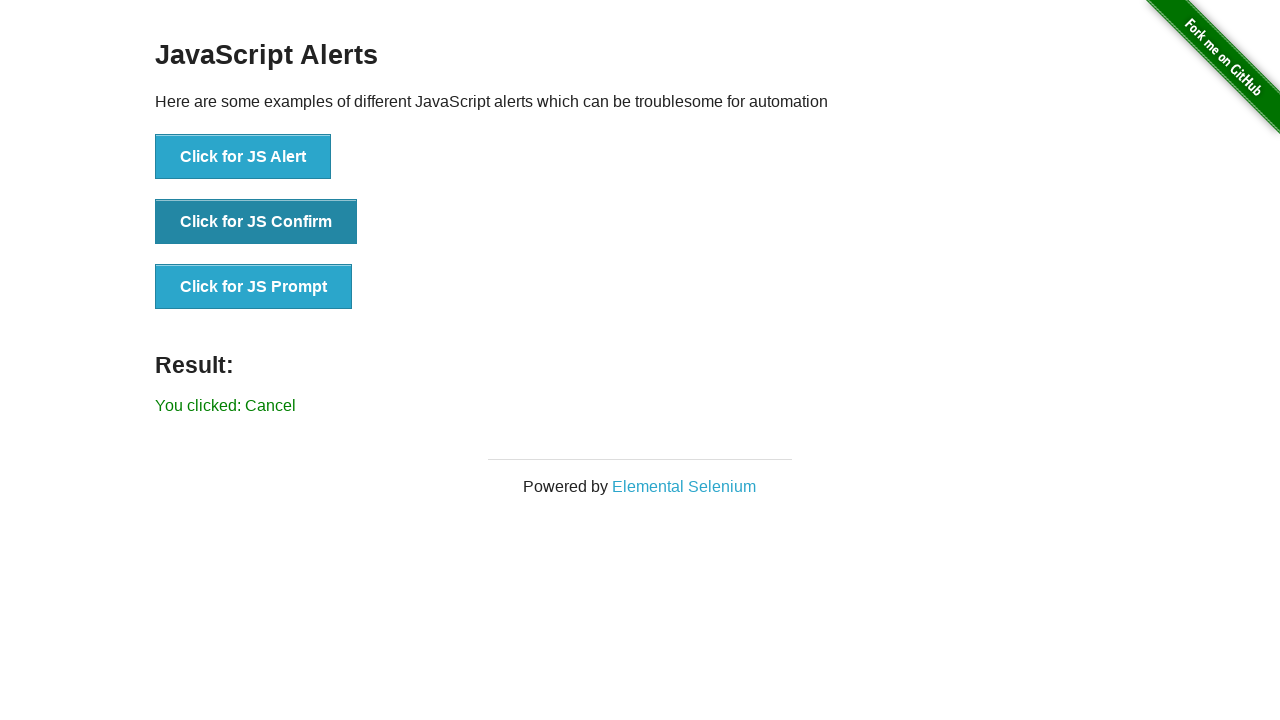

Retrieved result text content
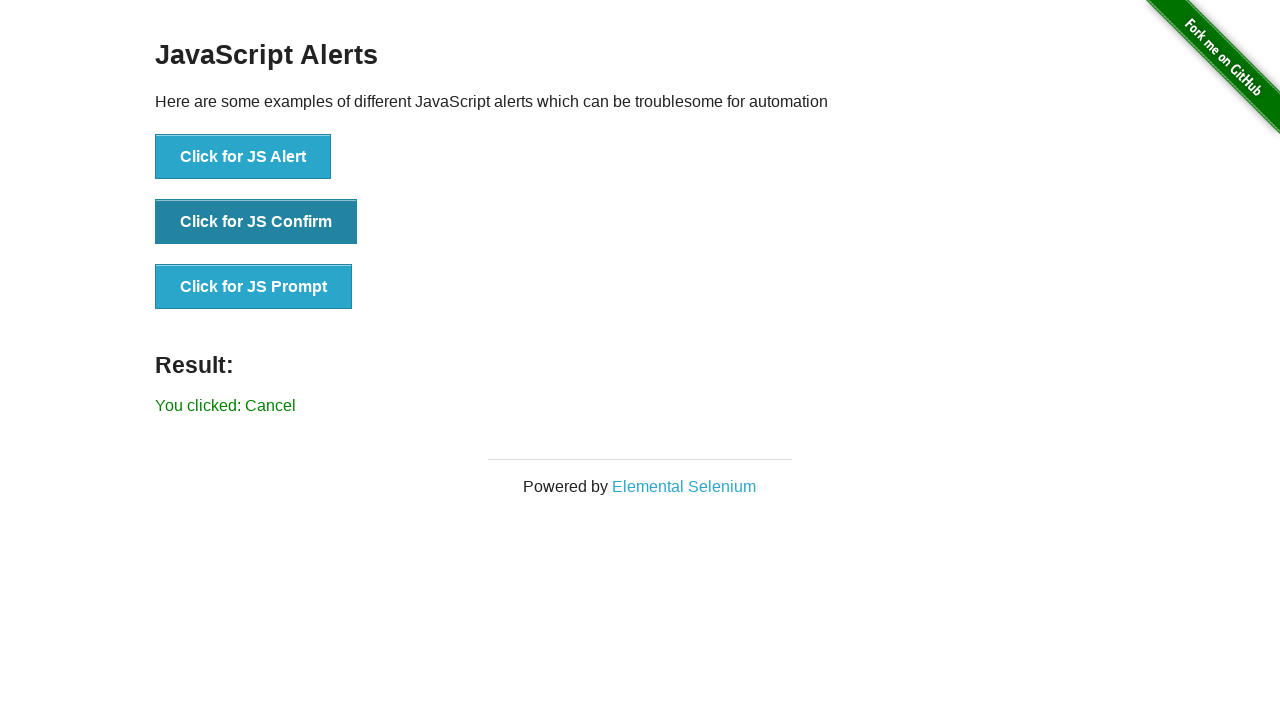

Verified result text shows 'You clicked: Cancel'
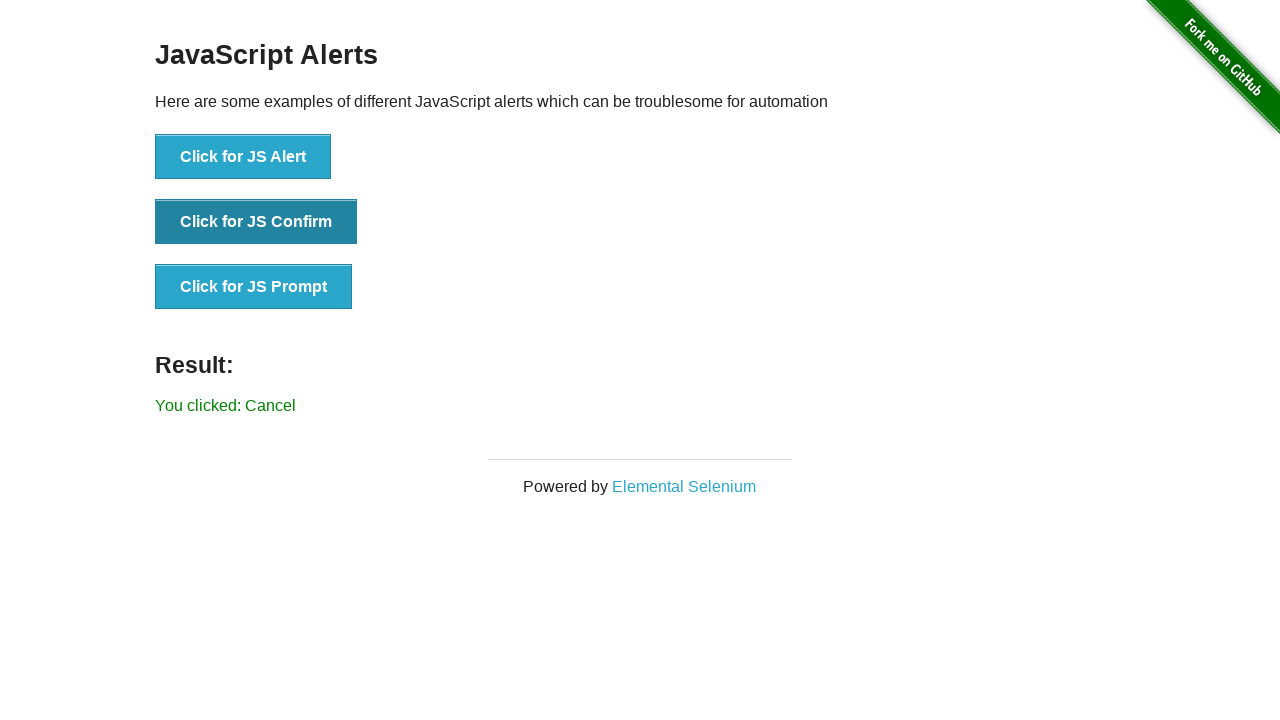

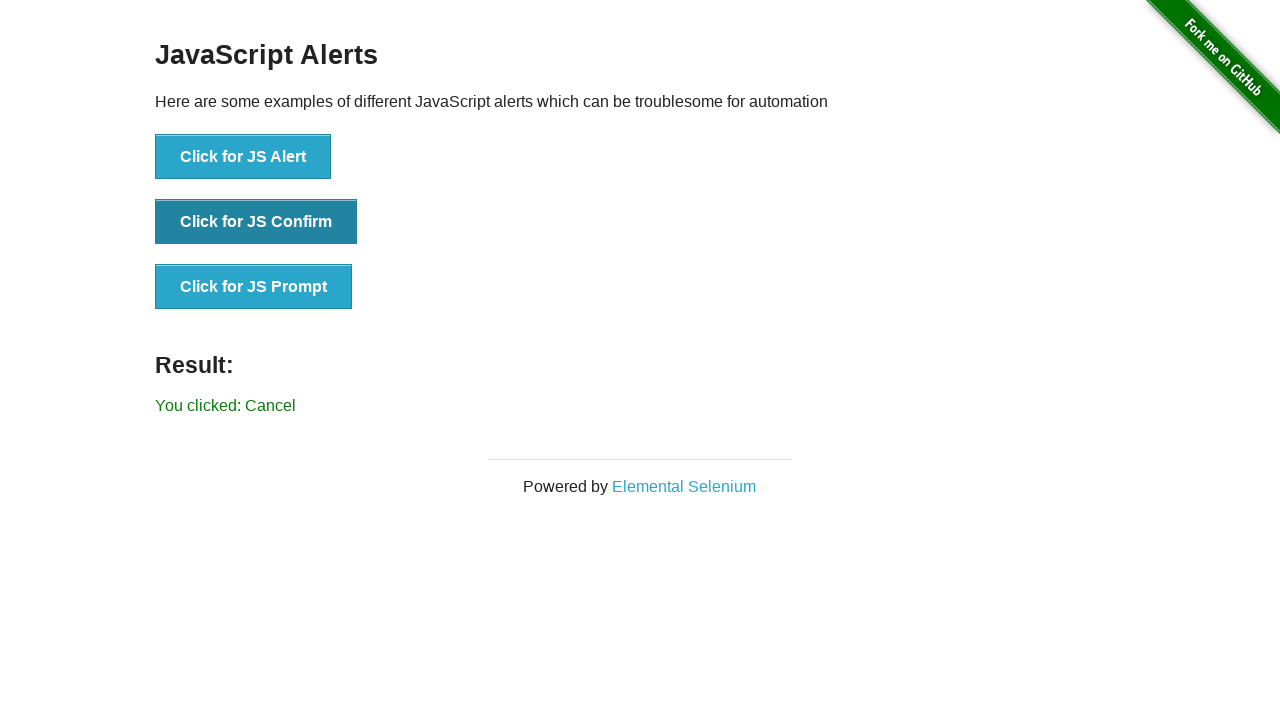